Navigates to Selenium Python documentation page, then navigates to RoboForm test page for form fields

Starting URL: https://selenium-python.readthedocs.io/

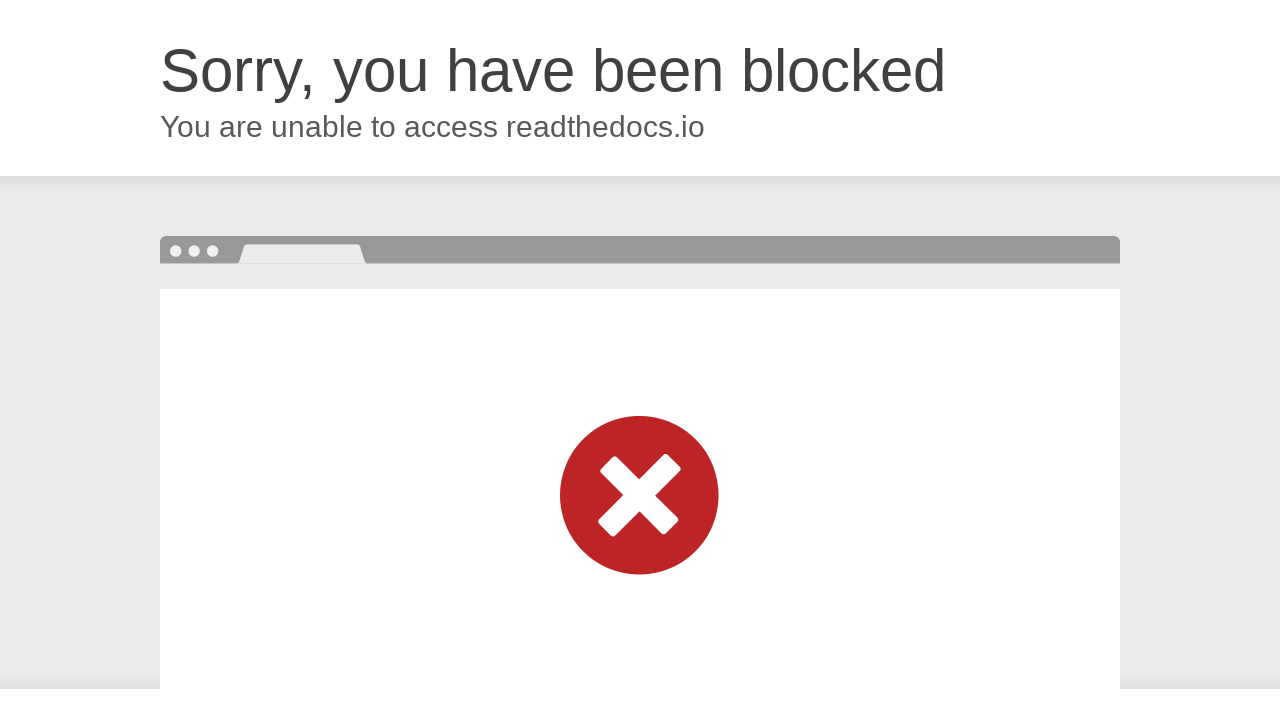

Navigated to RoboForm form filling test page
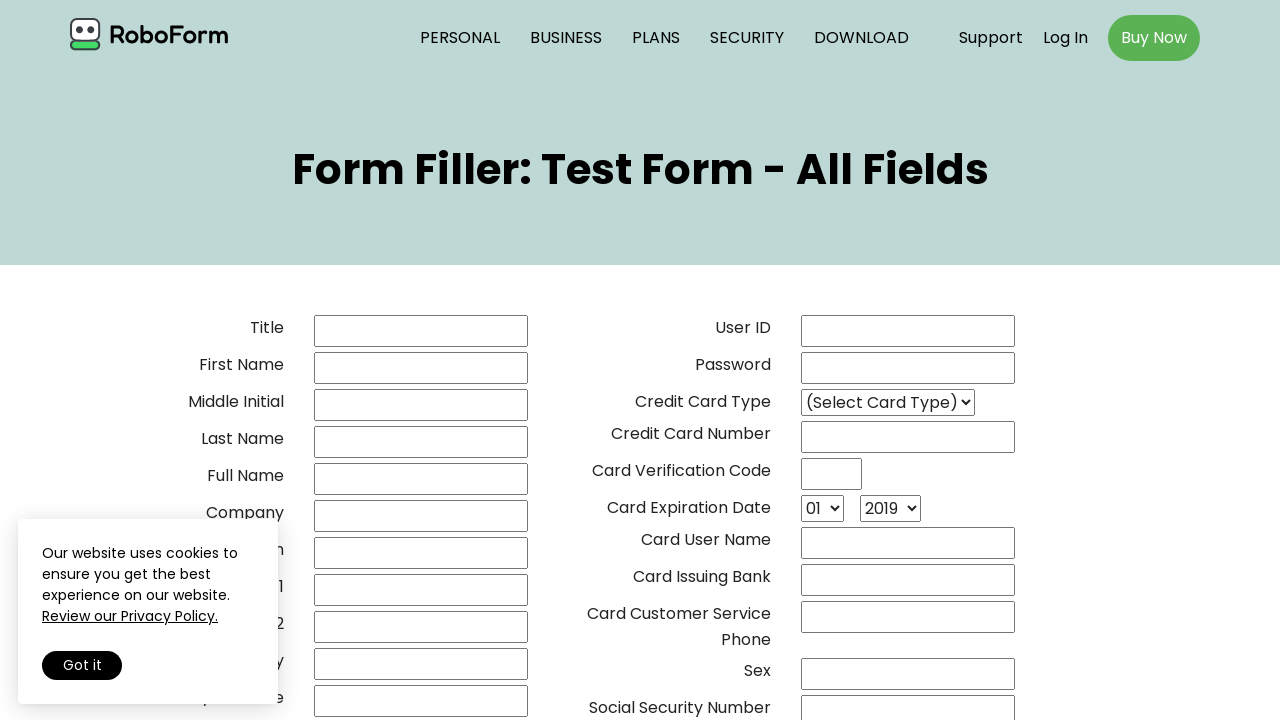

Page loaded - DOM content ready
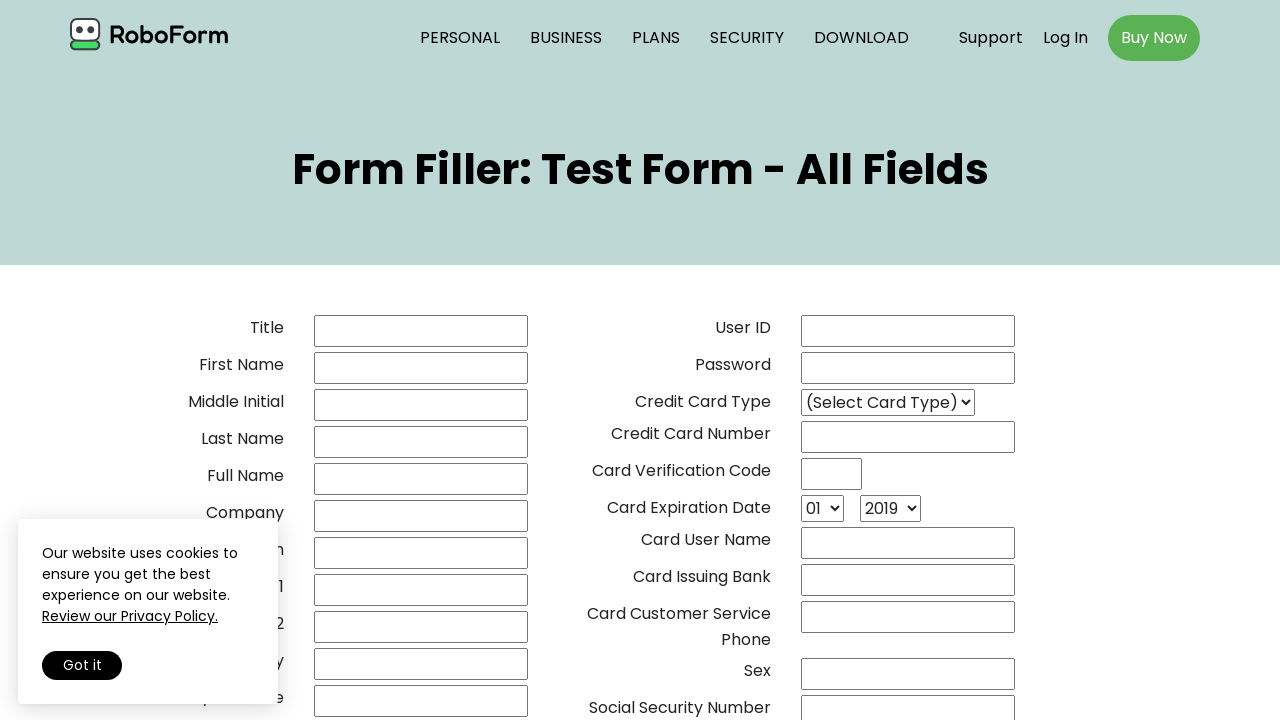

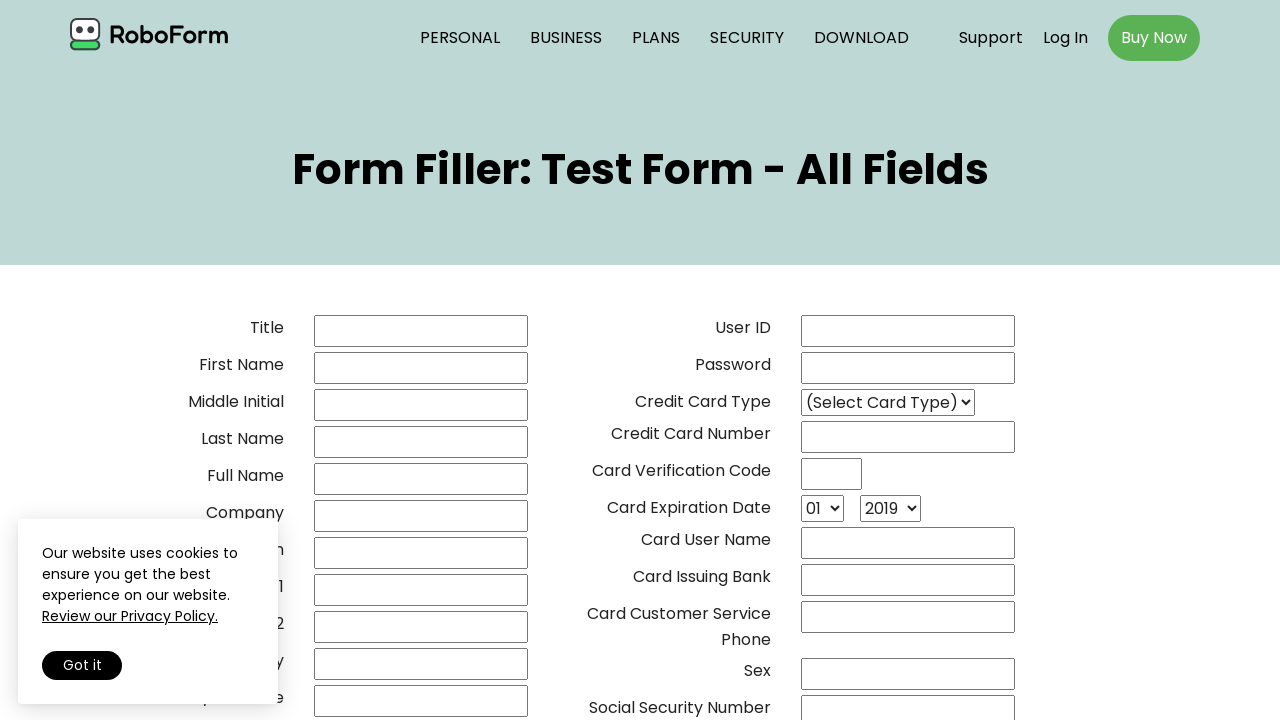